Tests search functionality on testotomasyonu.com by searching for "chair" to verify products are found, then searching for "Java" to verify no products are found

Starting URL: https://www.testotomasyonu.com

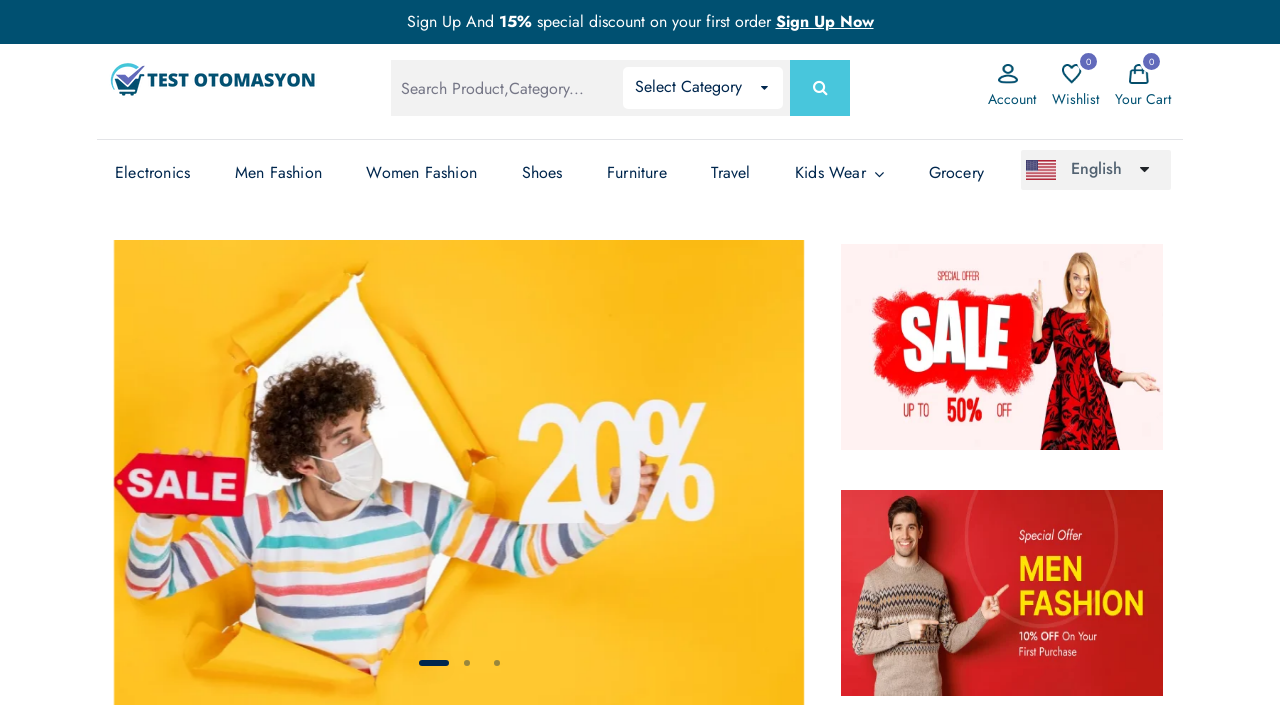

Located global search box
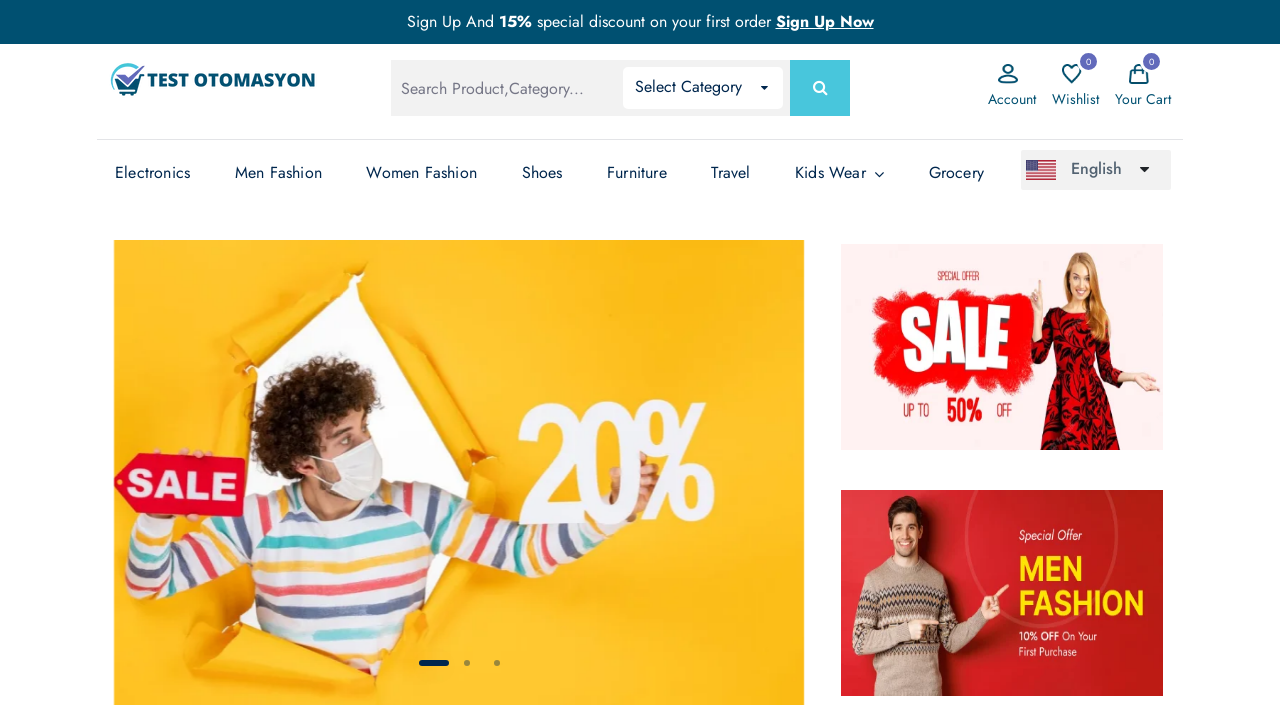

Filled search box with 'chair' on #global-search
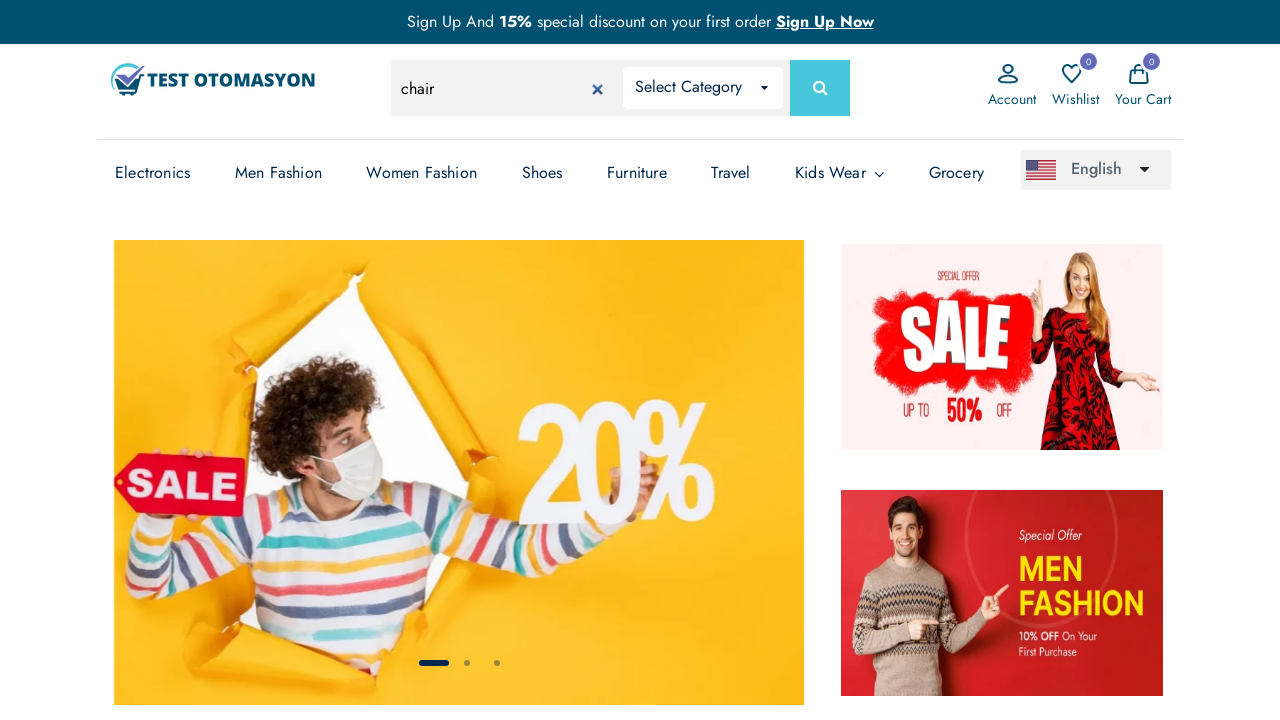

Pressed Enter to search for 'chair' on #global-search
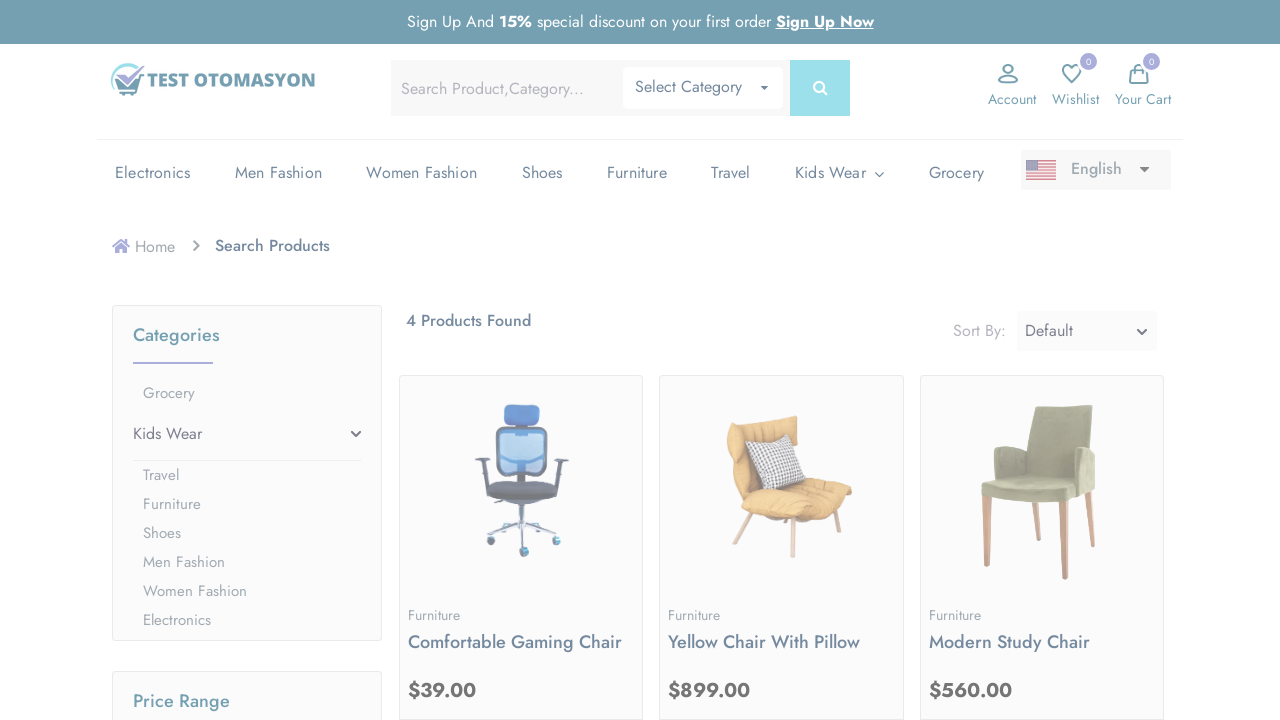

Waited for search results to load
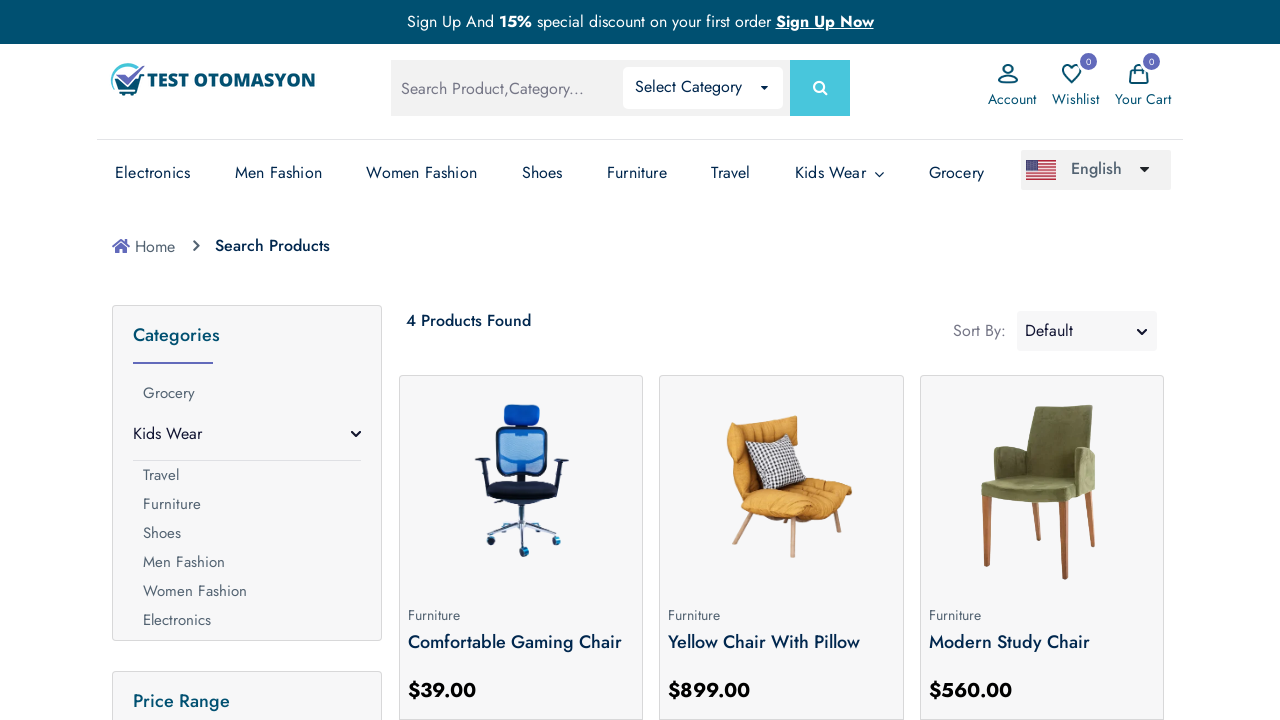

Retrieved chair products - found 4 product(s)
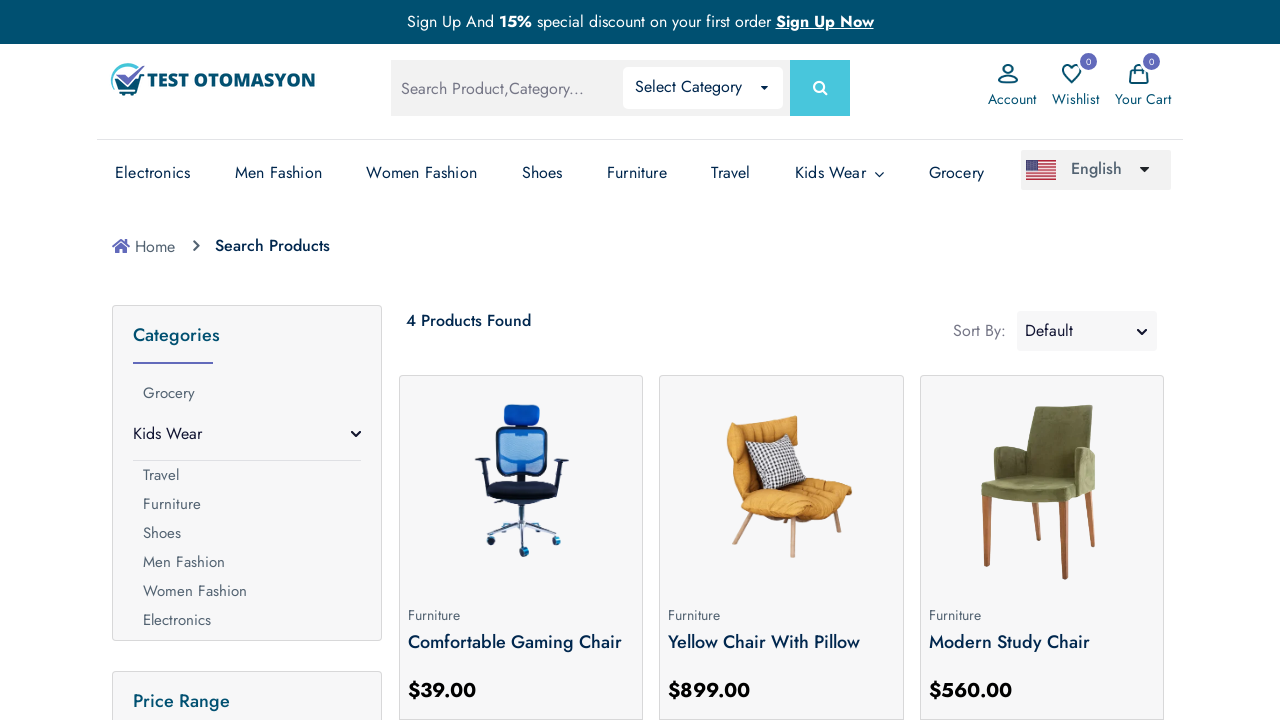

Verified that chair products were found
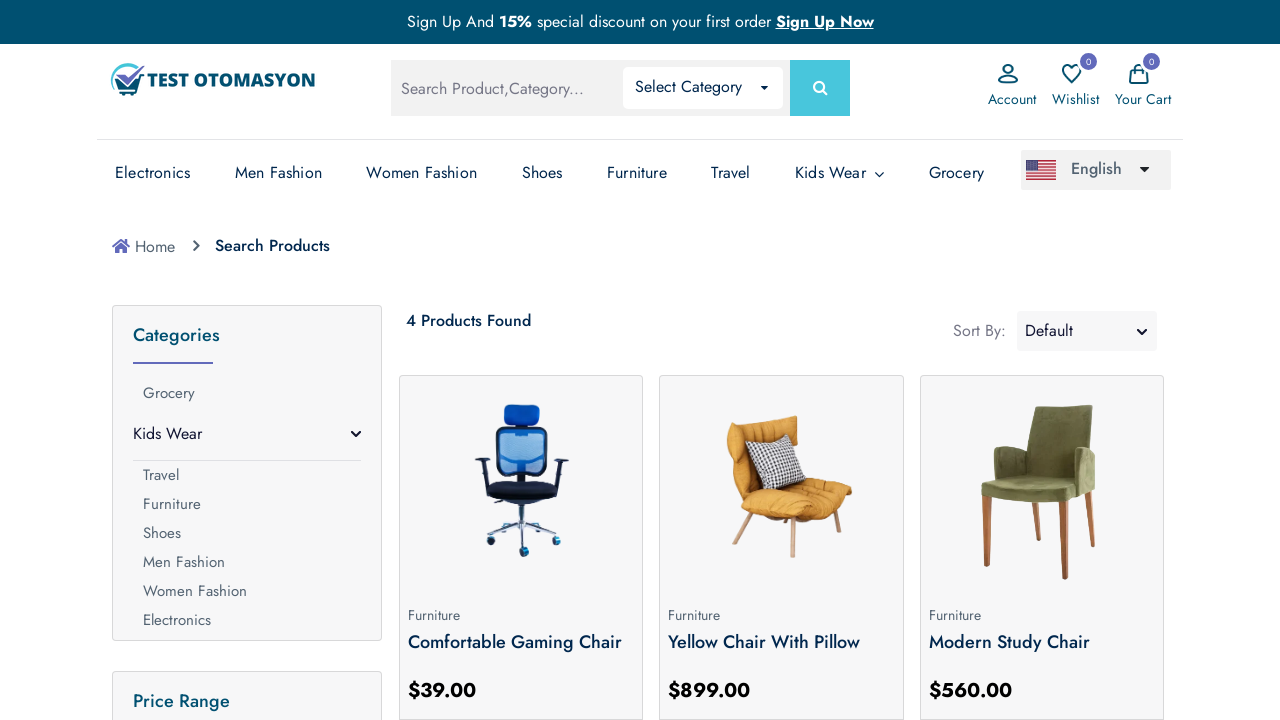

Located global search box again
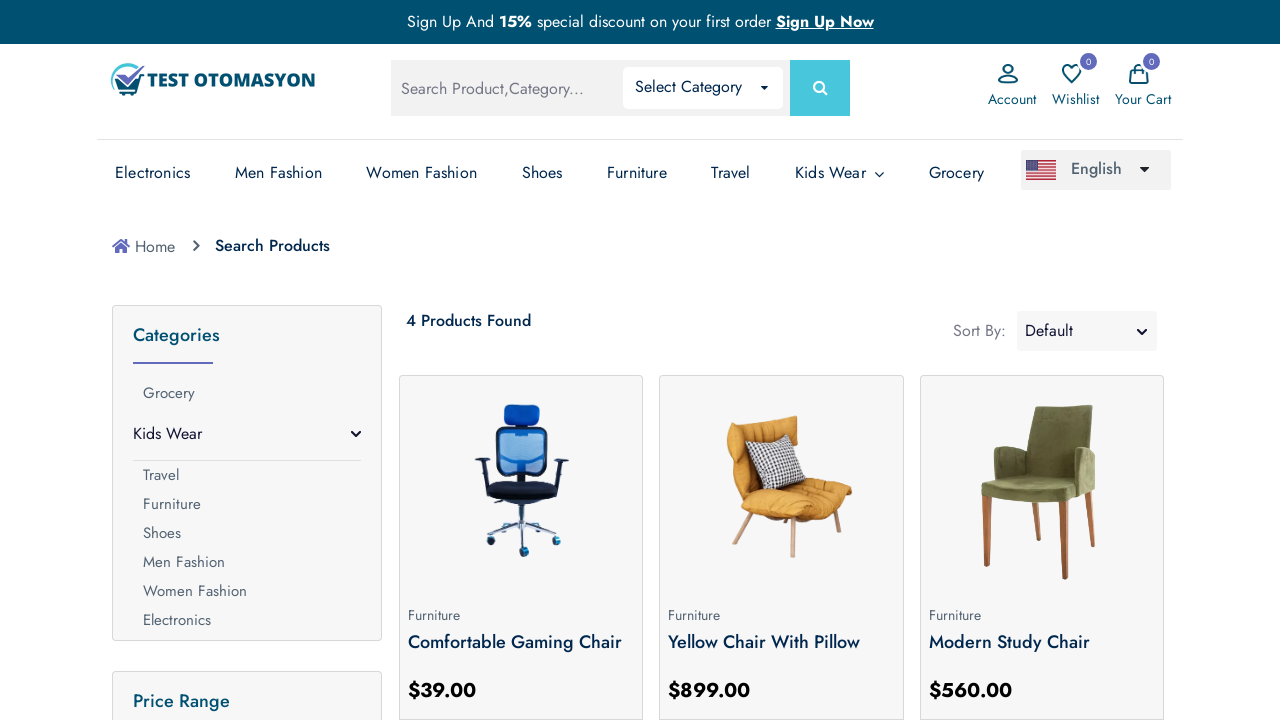

Cleared search box on #global-search
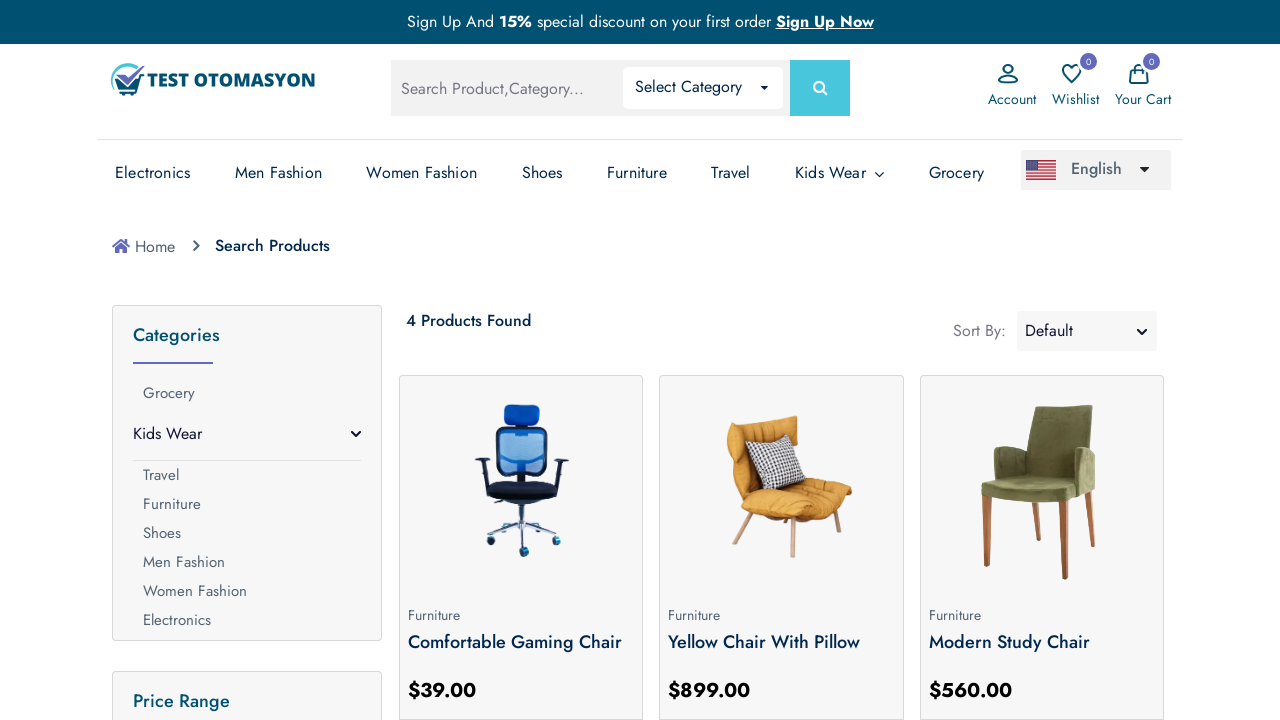

Filled search box with 'Java' on #global-search
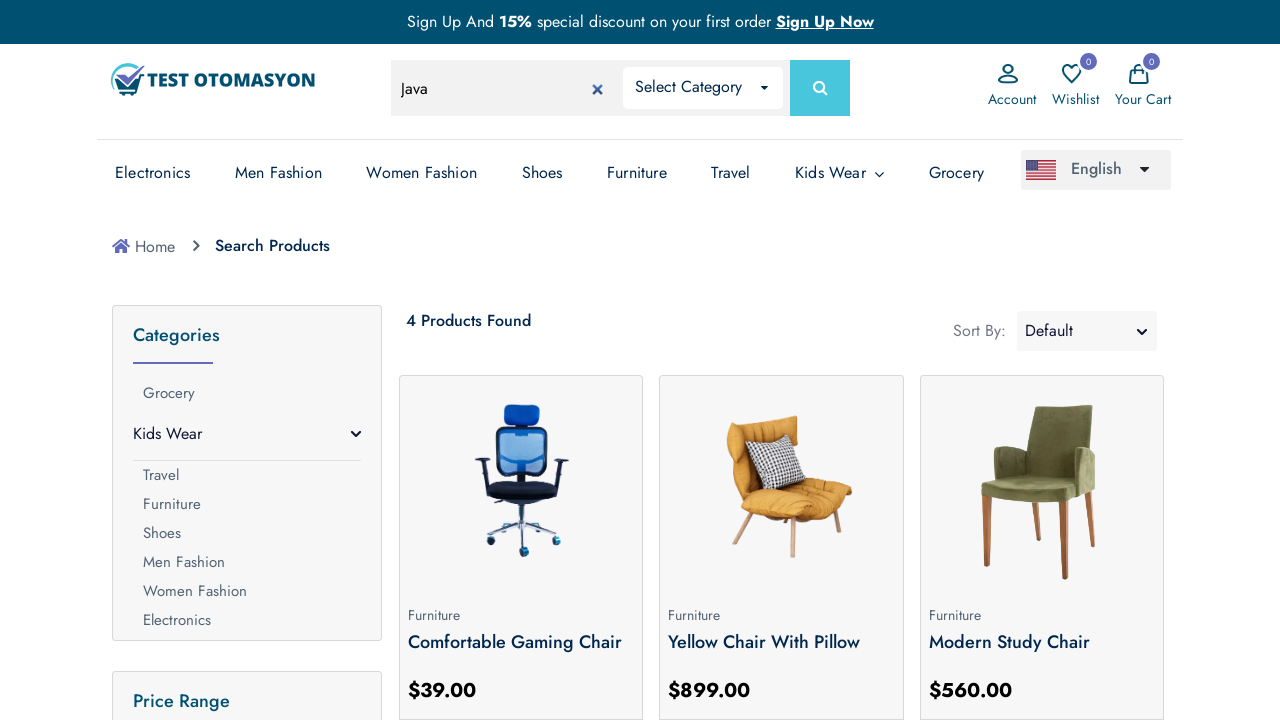

Pressed Enter to search for 'Java' on #global-search
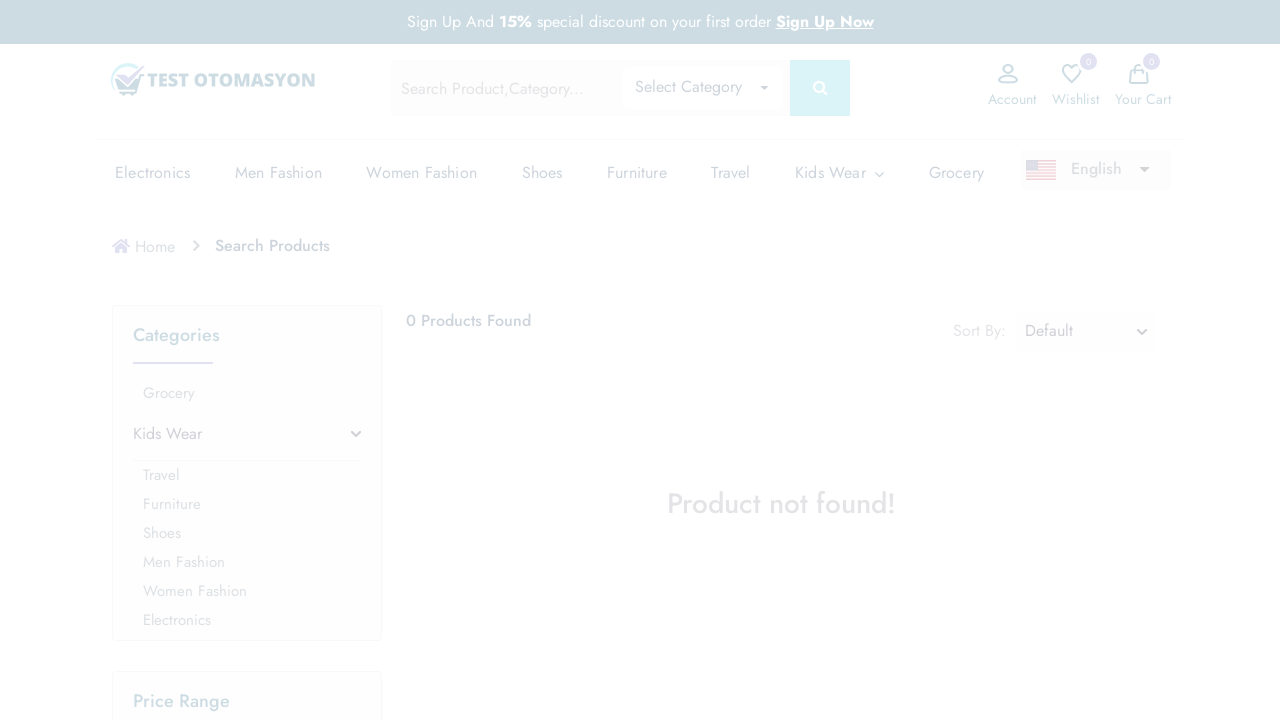

Waited for search results to load
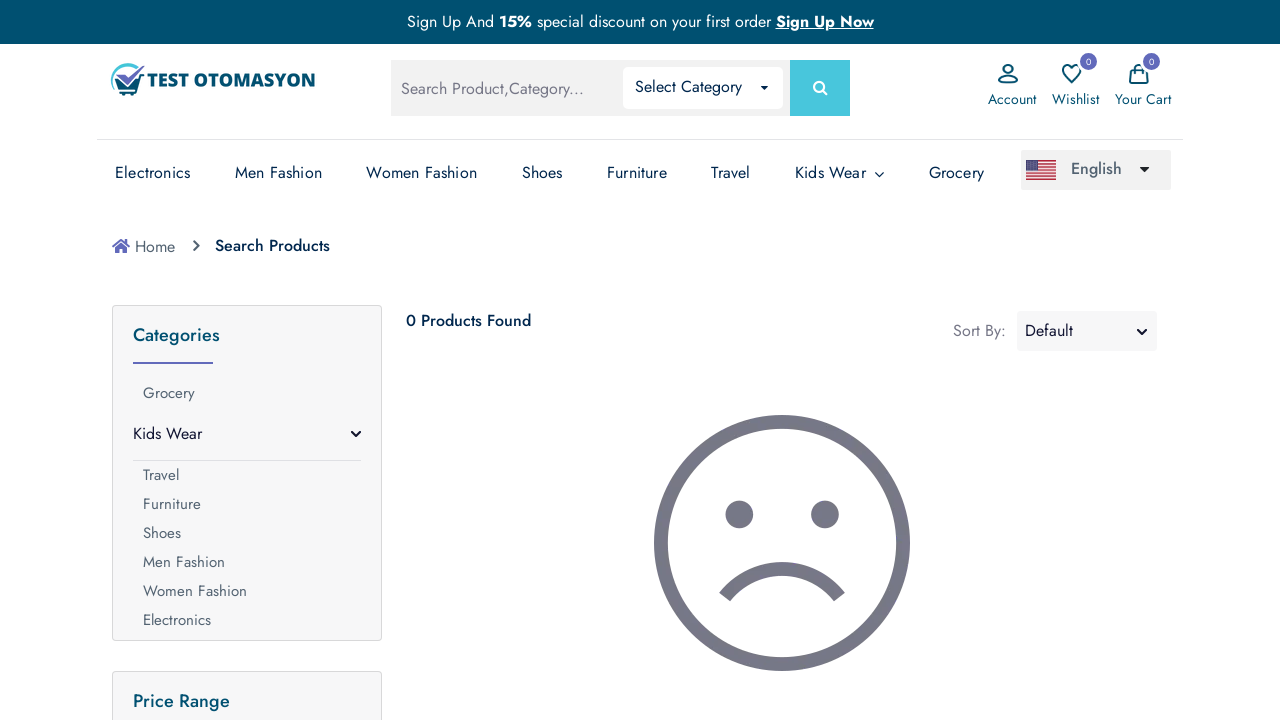

Retrieved Java products - found 0 product(s)
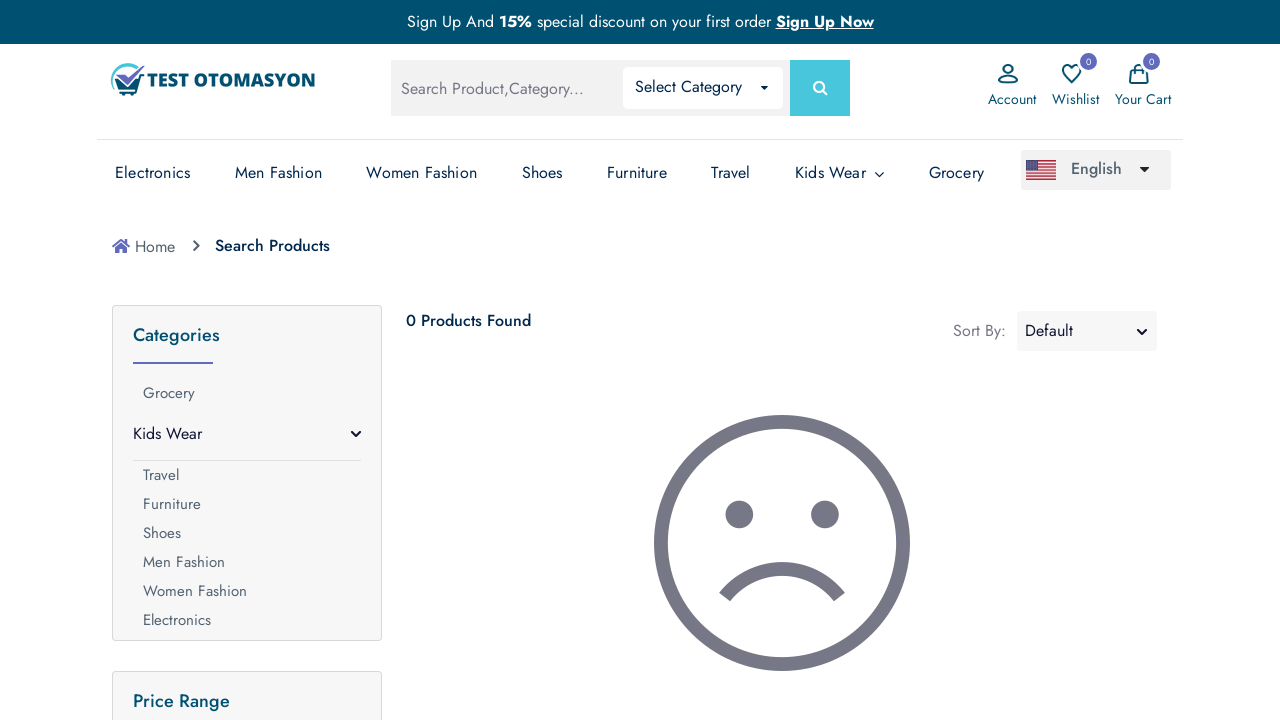

Verified that no Java products were found
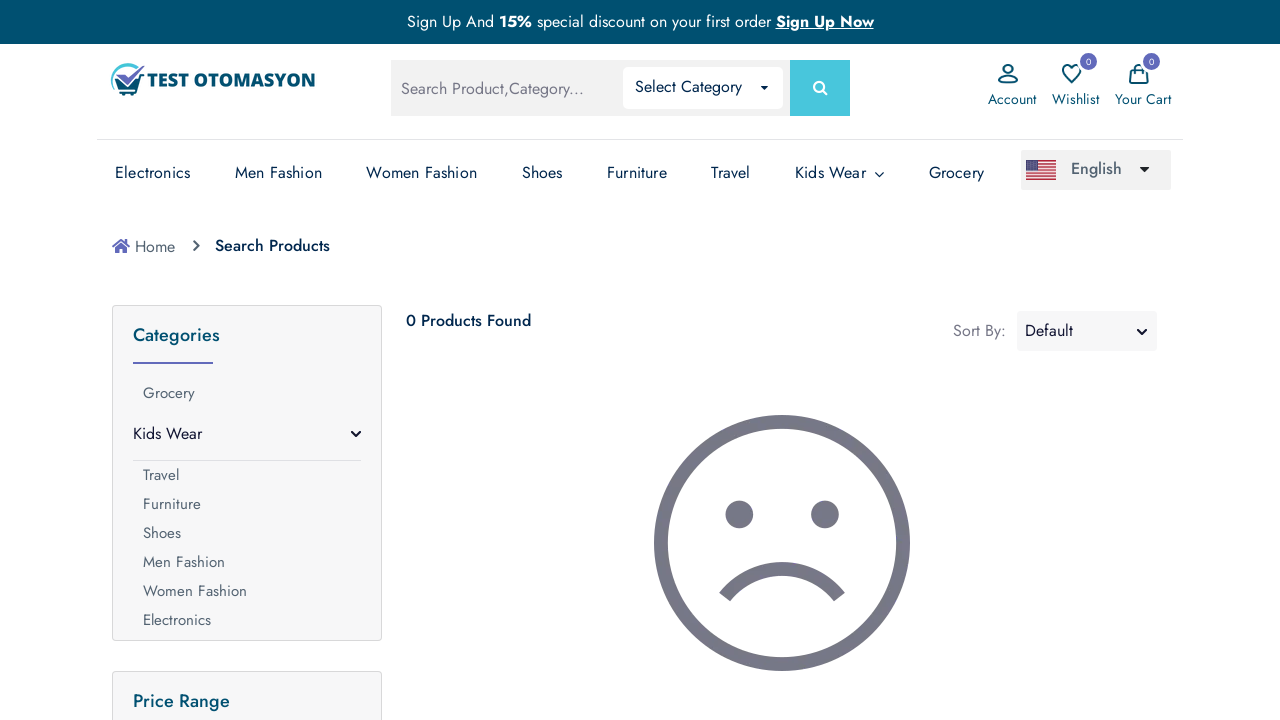

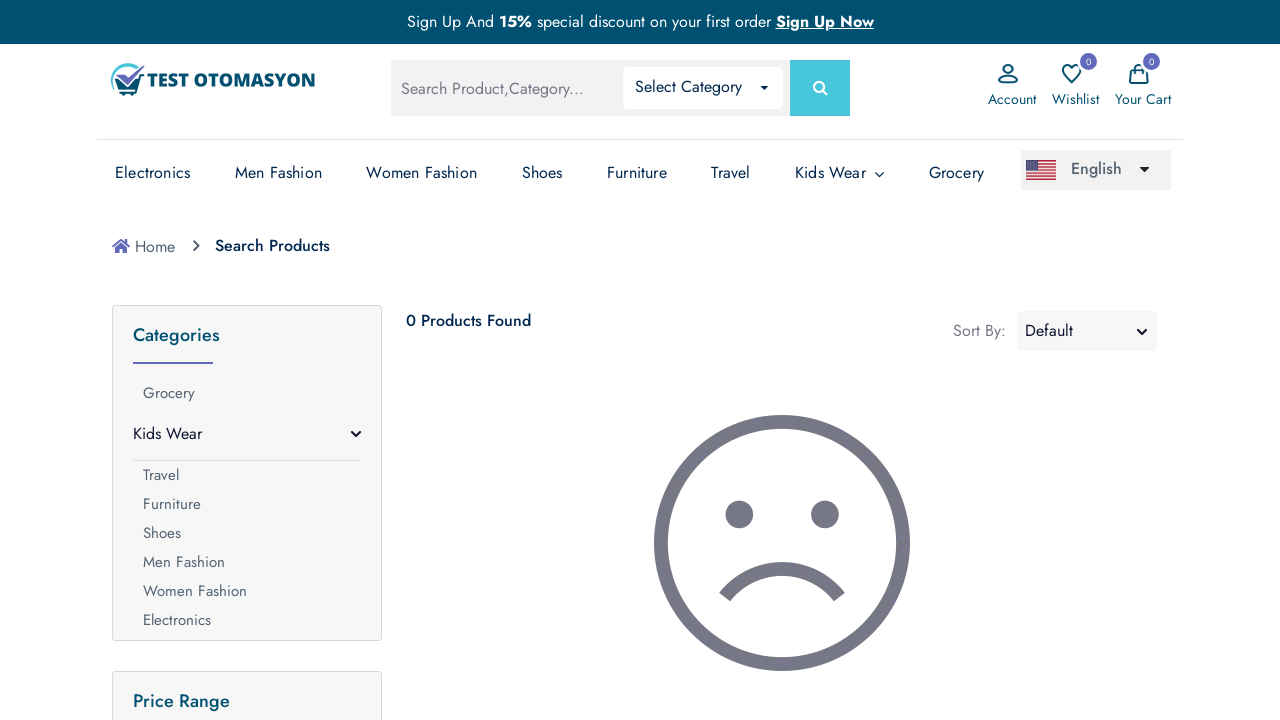